Creates 3 todos, edits one with leading/trailing spaces to verify trimming

Starting URL: https://demo.playwright.dev/todomvc

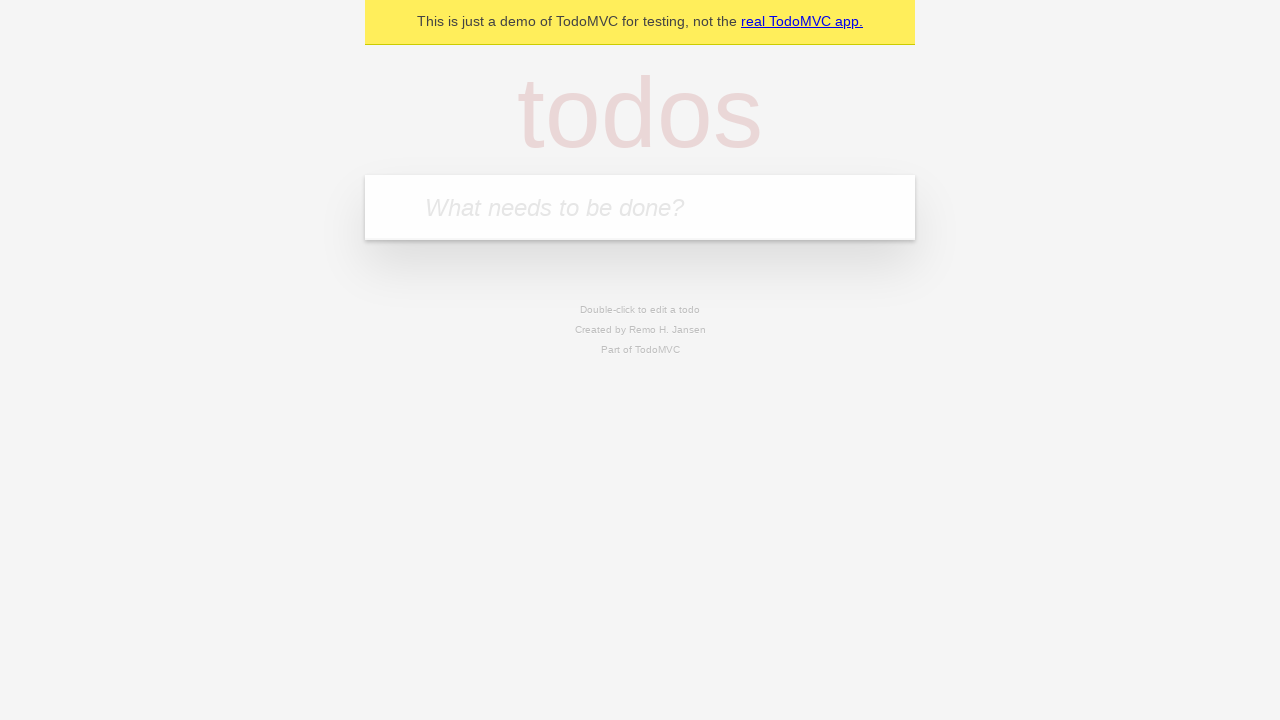

Filled todo input with 'buy some cheese' on internal:attr=[placeholder="What needs to be done?"i]
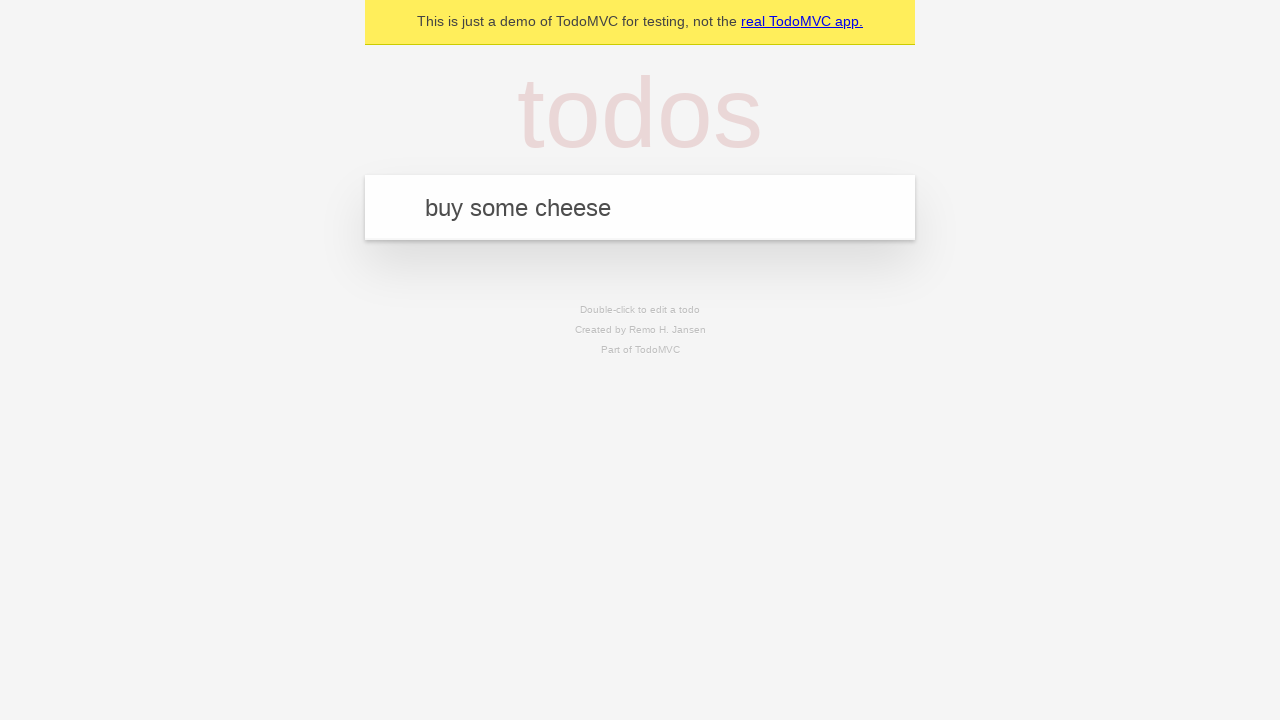

Pressed Enter to create first todo item on internal:attr=[placeholder="What needs to be done?"i]
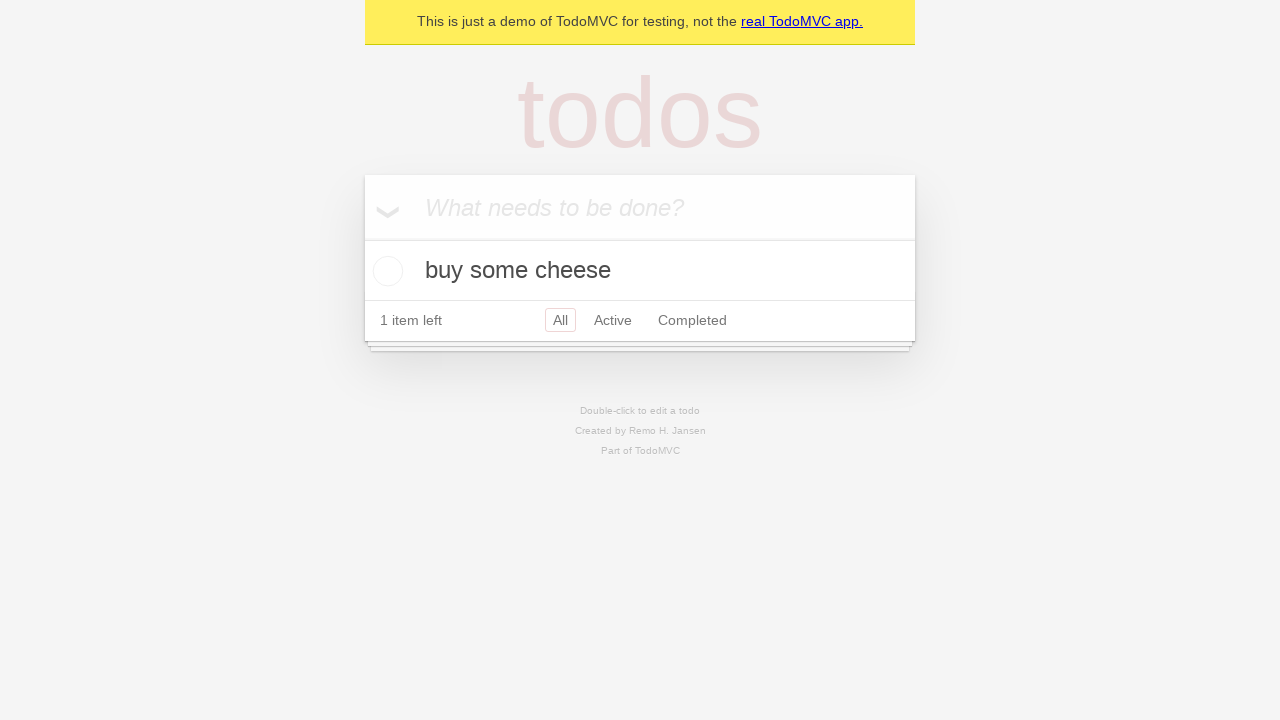

Filled todo input with 'feed the cat' on internal:attr=[placeholder="What needs to be done?"i]
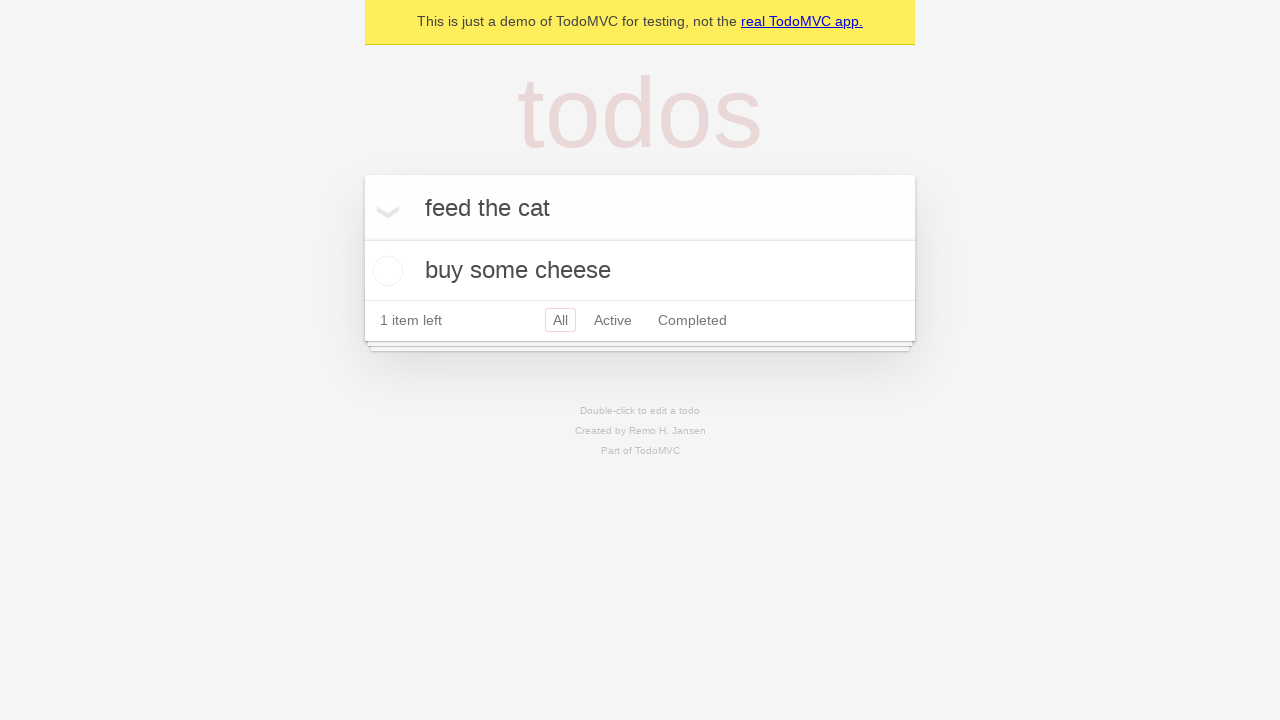

Pressed Enter to create second todo item on internal:attr=[placeholder="What needs to be done?"i]
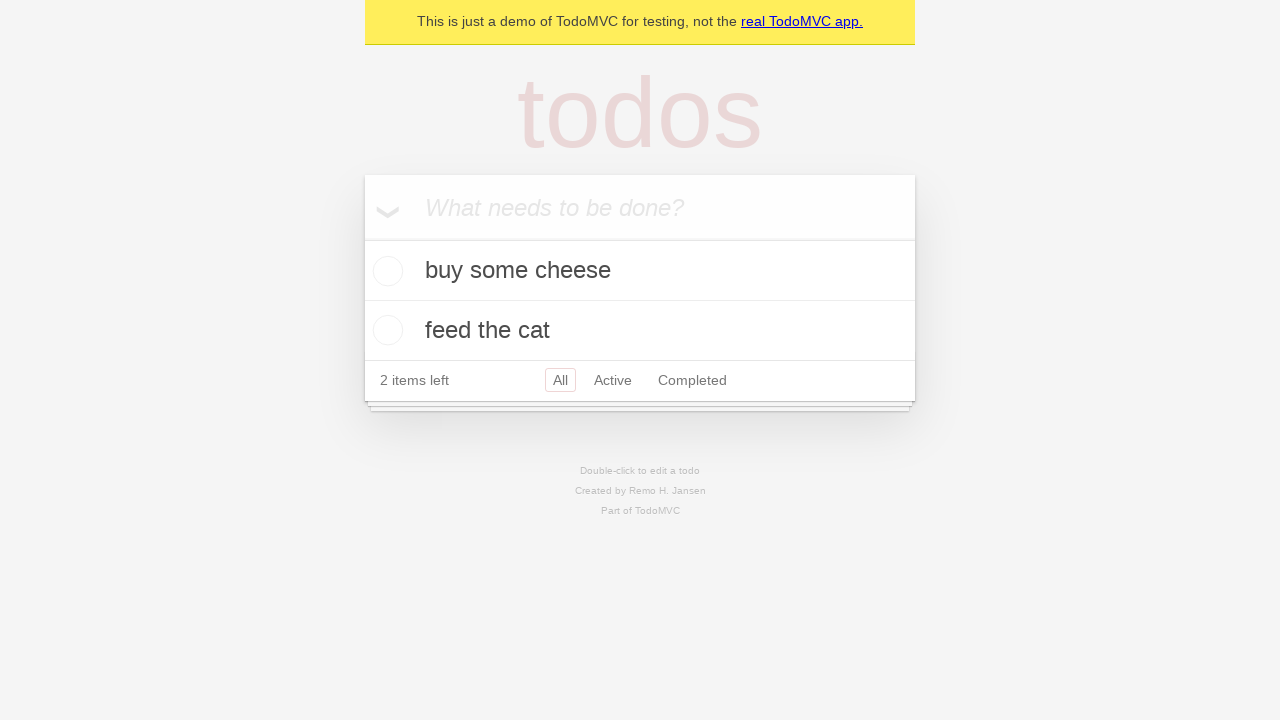

Filled todo input with 'book a doctors appointment' on internal:attr=[placeholder="What needs to be done?"i]
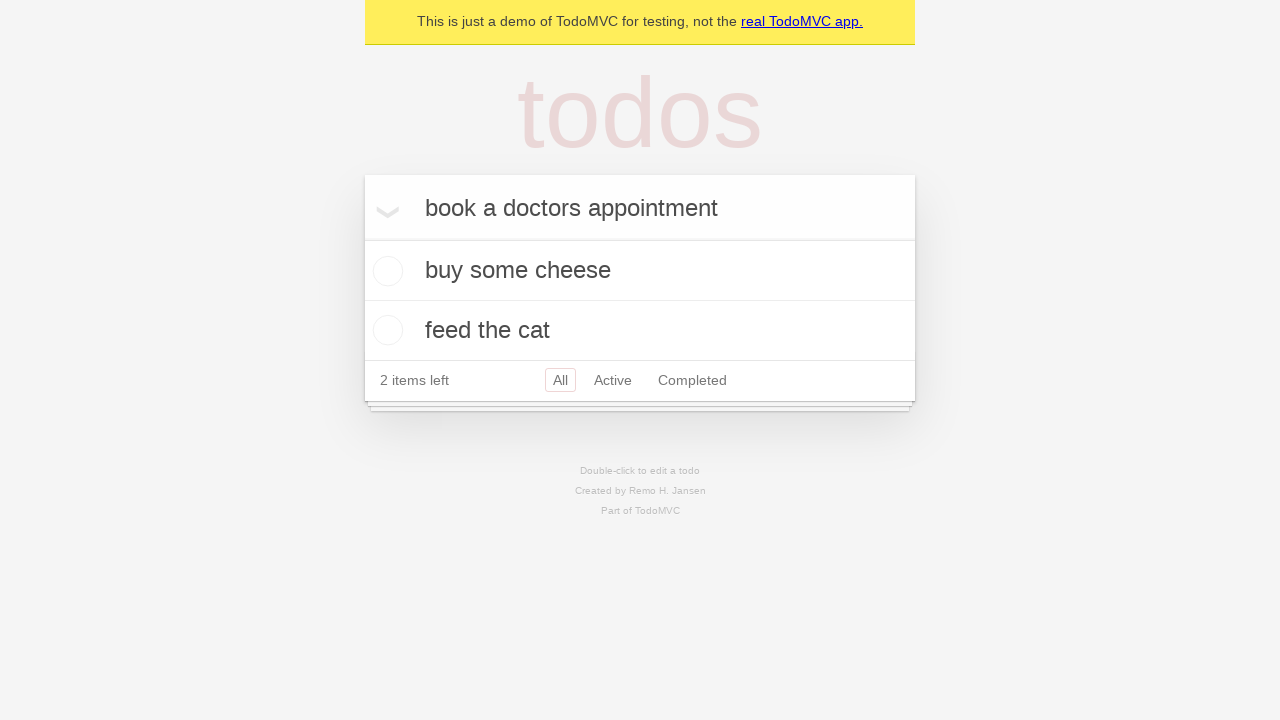

Pressed Enter to create third todo item on internal:attr=[placeholder="What needs to be done?"i]
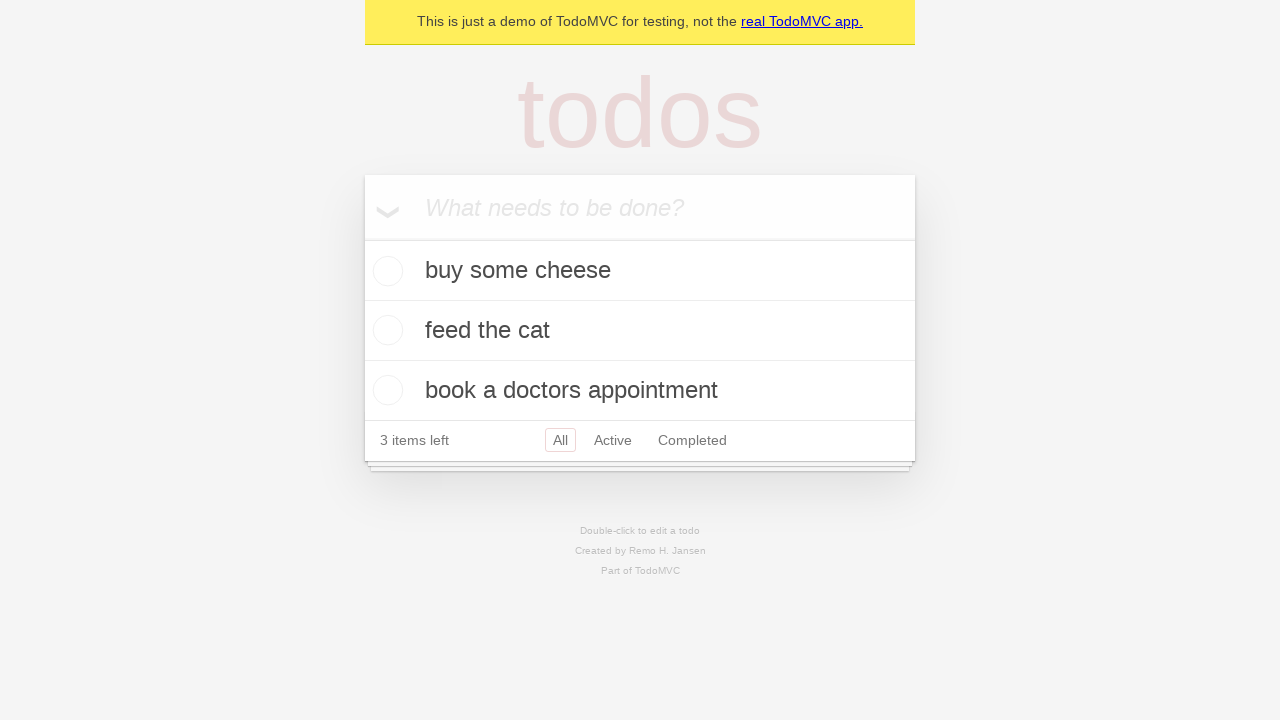

Double-clicked second todo item to enter edit mode at (640, 331) on internal:testid=[data-testid="todo-item"s] >> nth=1
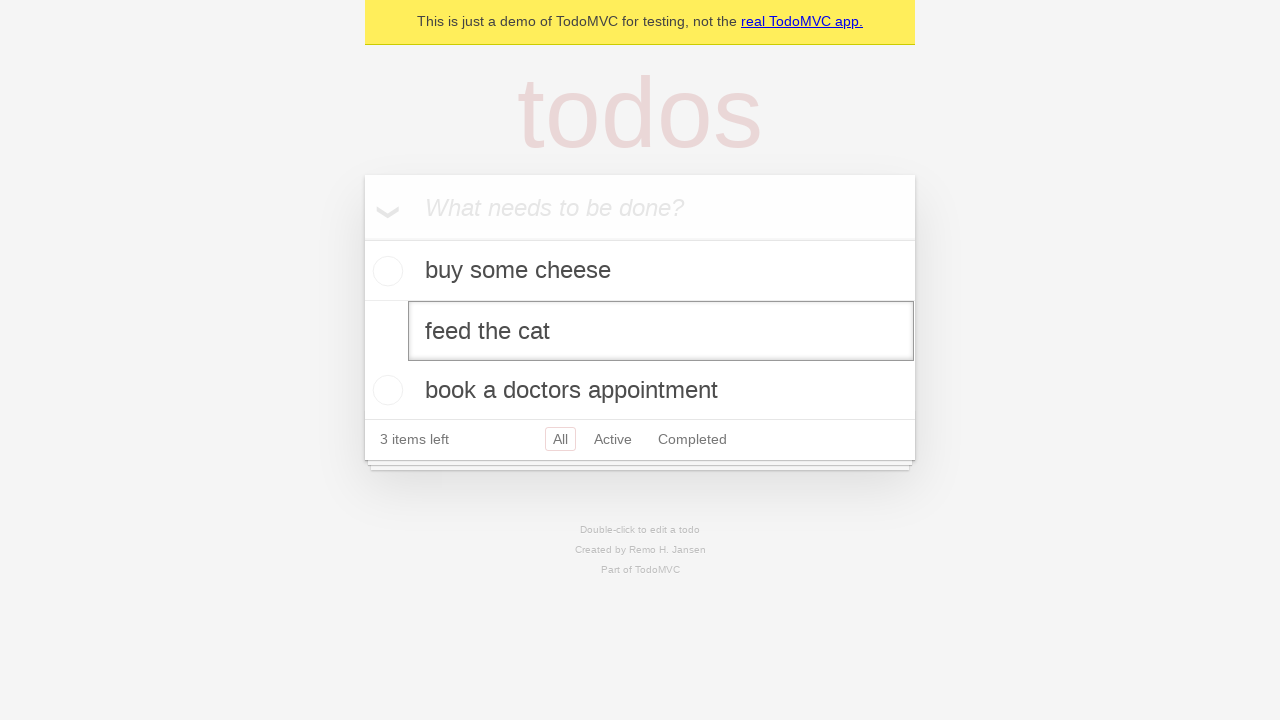

Filled edit field with text containing leading and trailing spaces on internal:testid=[data-testid="todo-item"s] >> nth=1 >> internal:role=textbox[nam
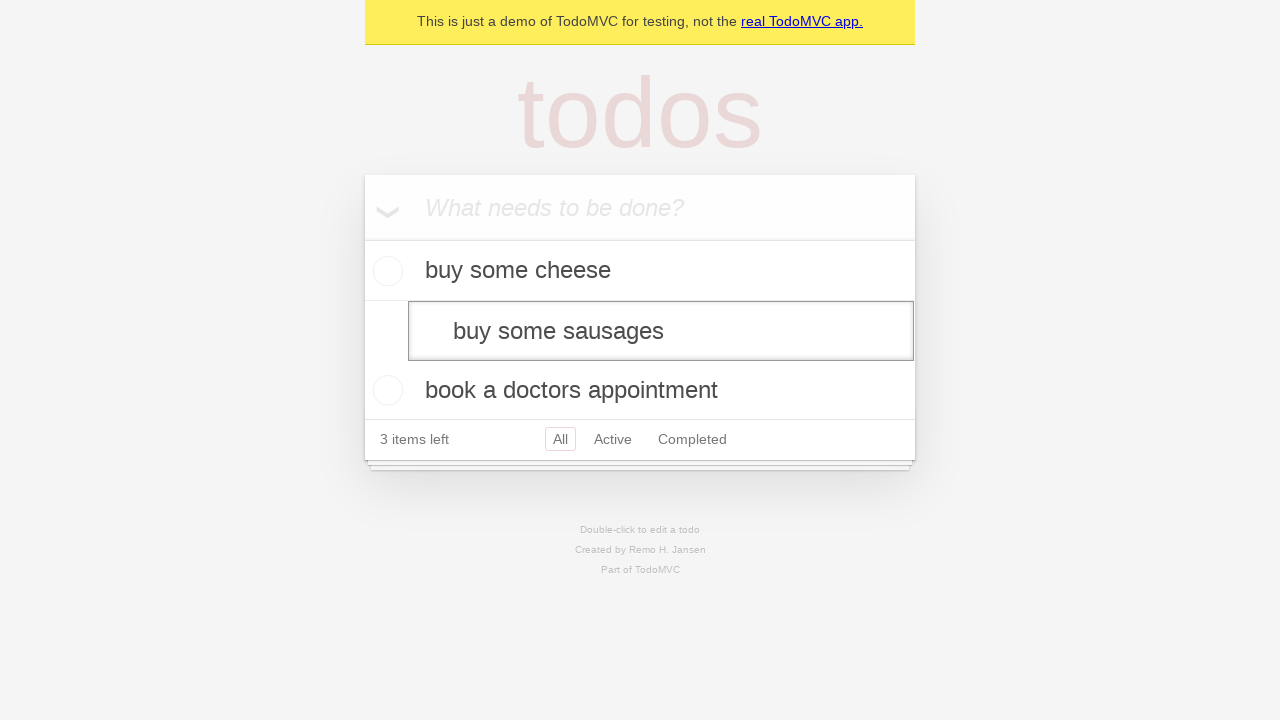

Pressed Enter to confirm edit and verify text trimming on internal:testid=[data-testid="todo-item"s] >> nth=1 >> internal:role=textbox[nam
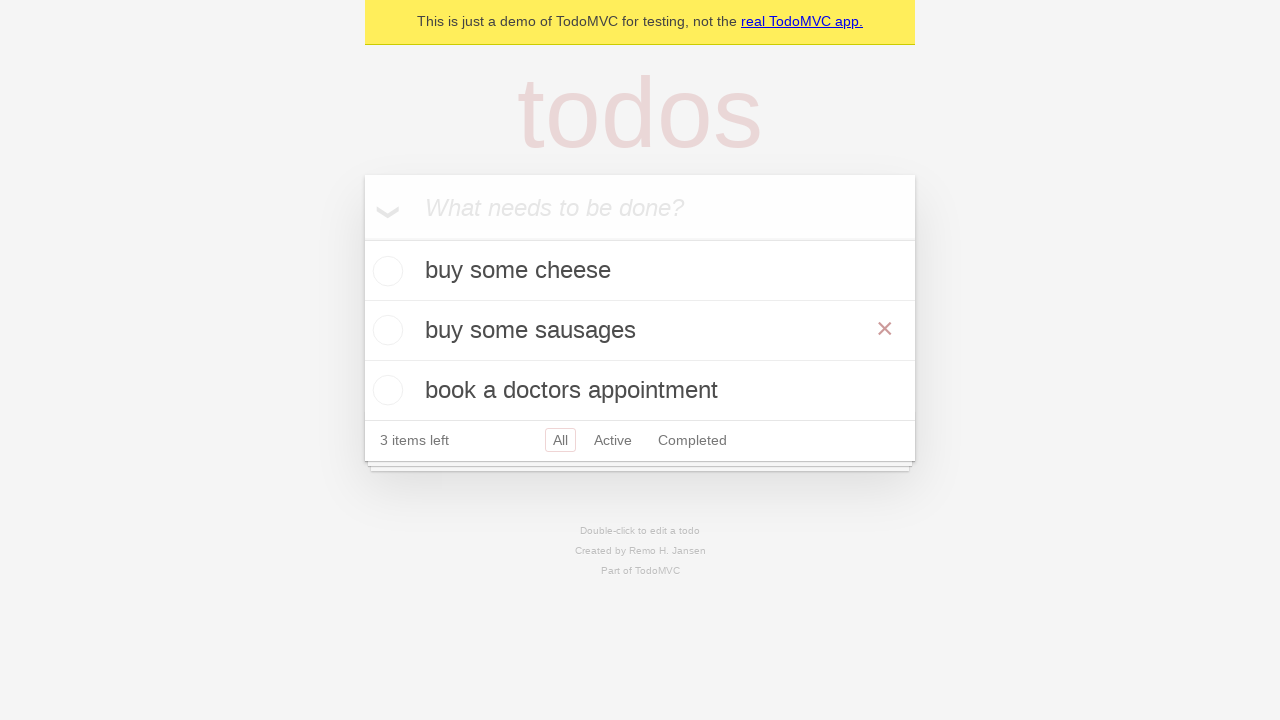

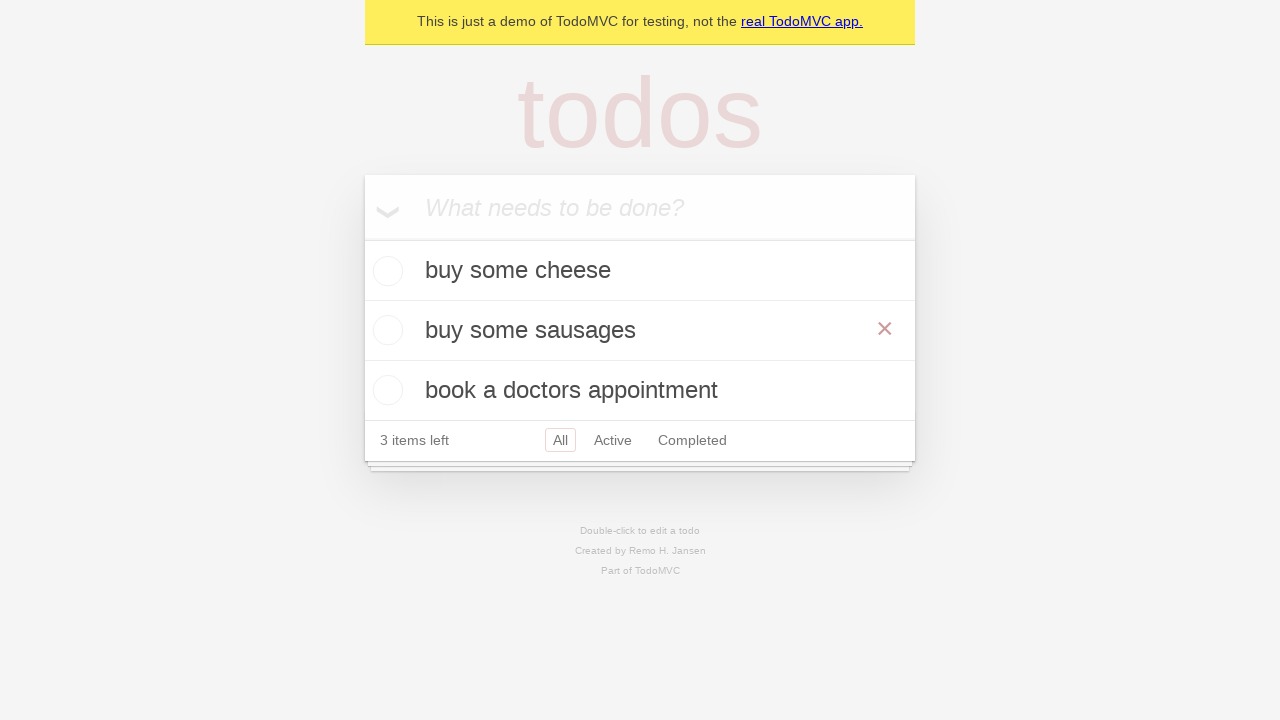